Tests iframe functionality by navigating to the frames page, clicking on the iframe link, switching to the iframe context, and verifying the default text content inside the iframe.

Starting URL: http://the-internet.herokuapp.com/frames

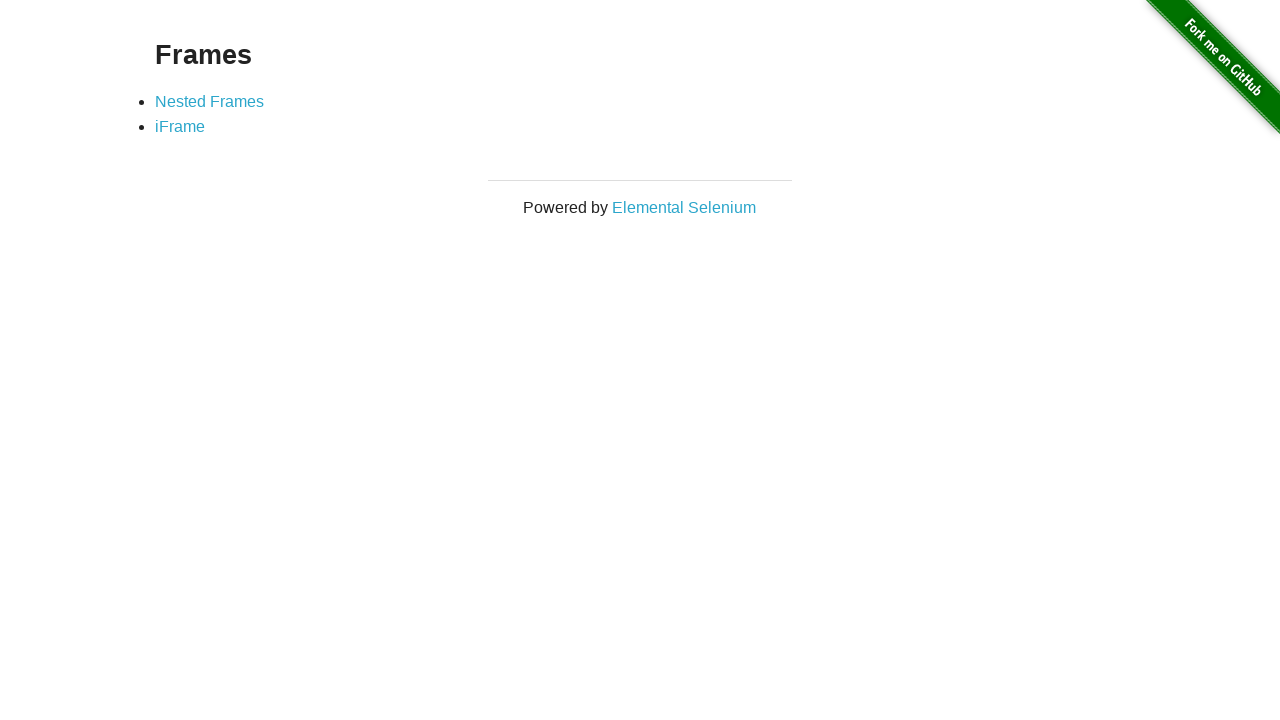

Clicked on the iframe link at (180, 127) on xpath=//li/following::a[@href='/iframe']
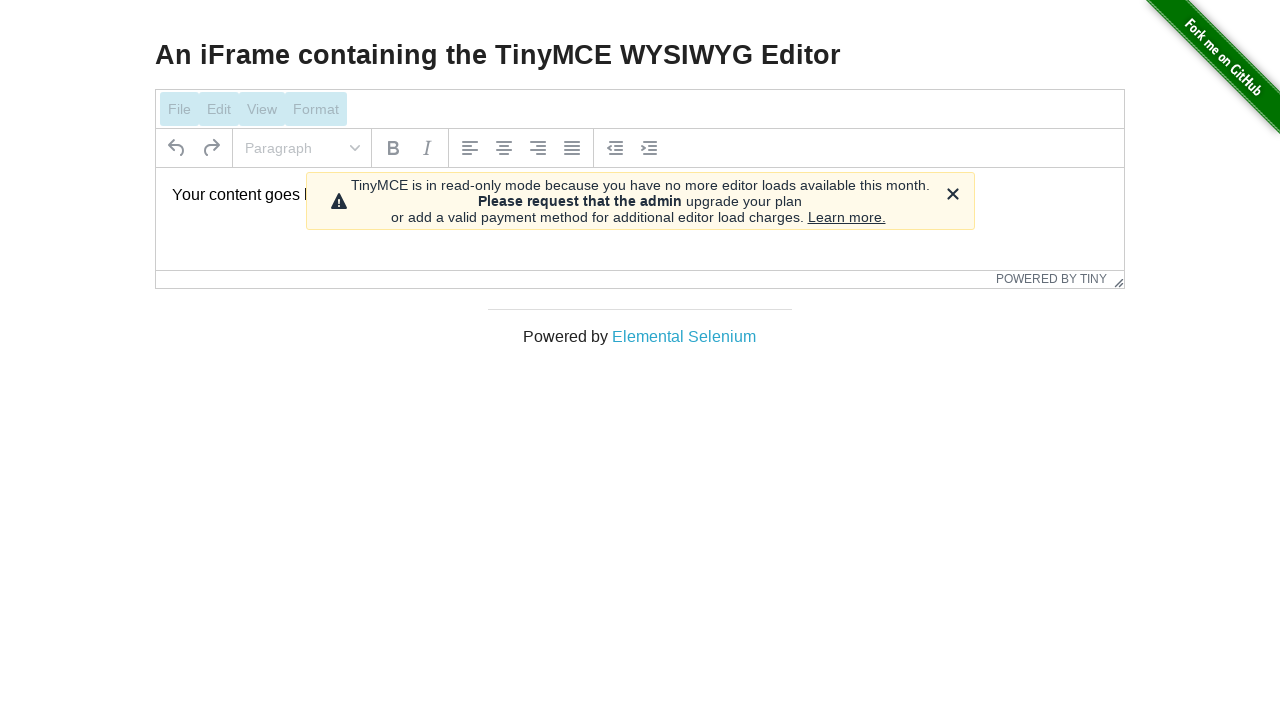

Iframe element loaded
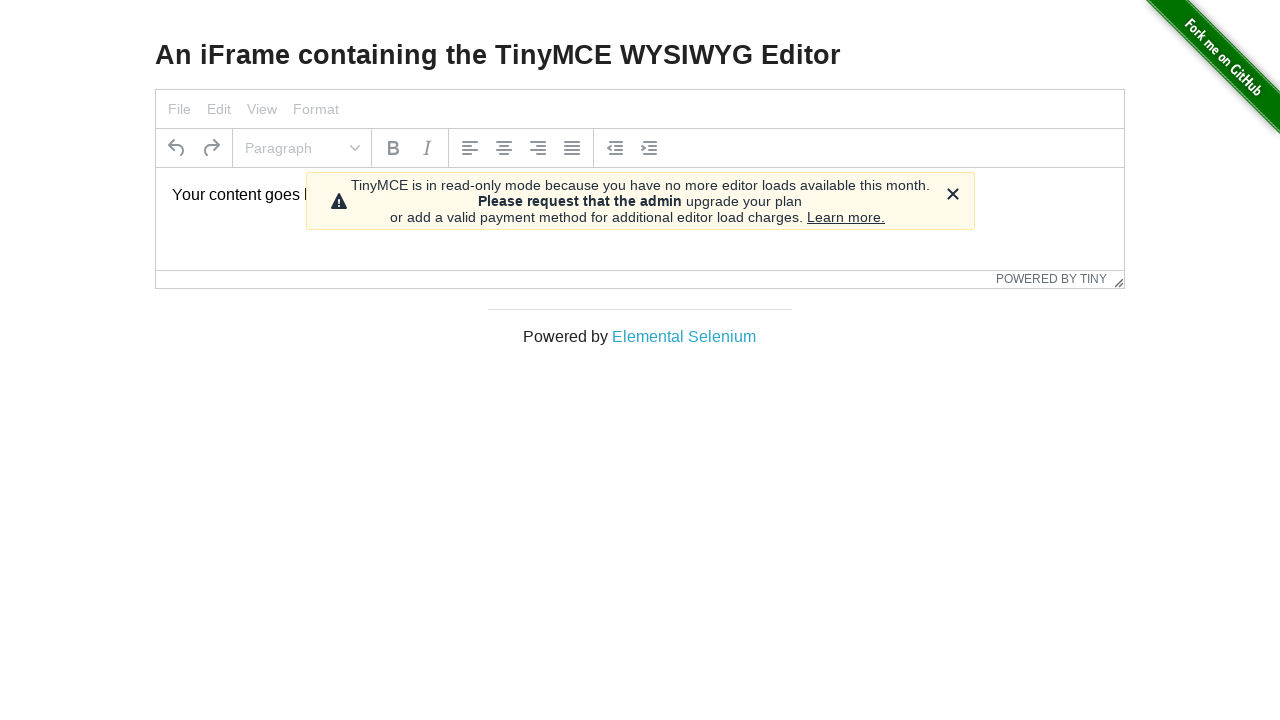

Located iframe context
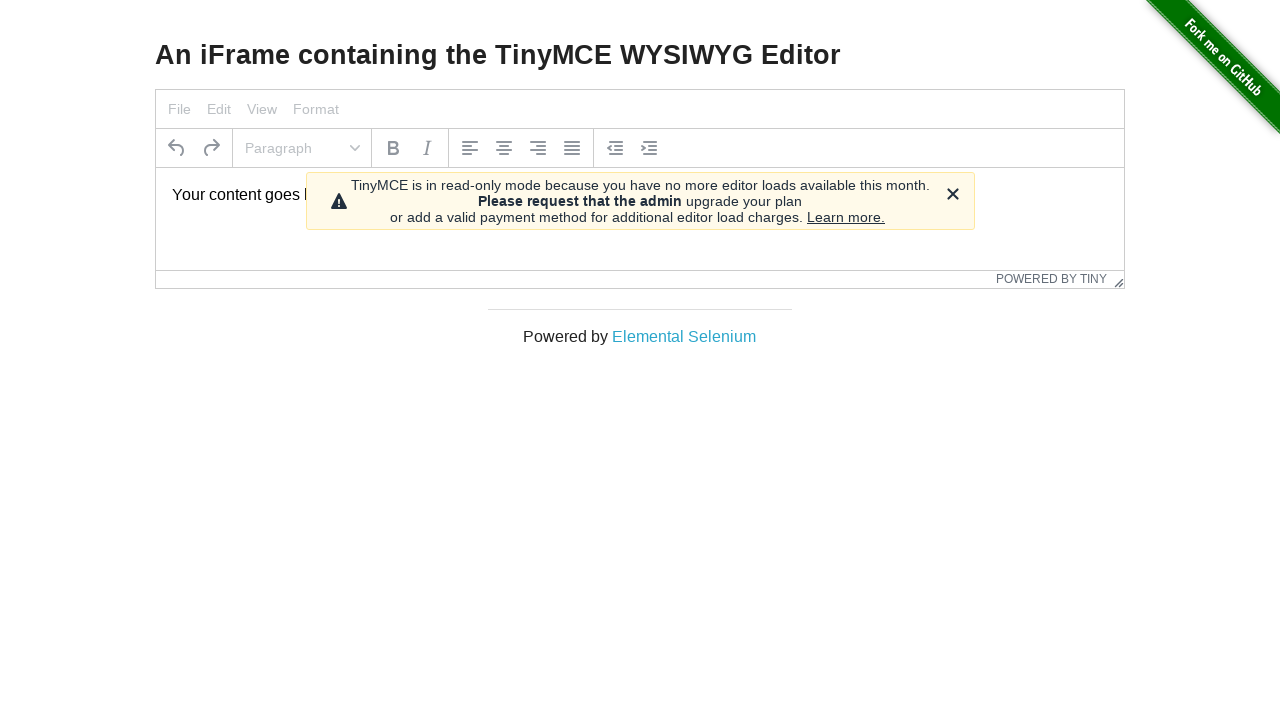

Located text element inside iframe
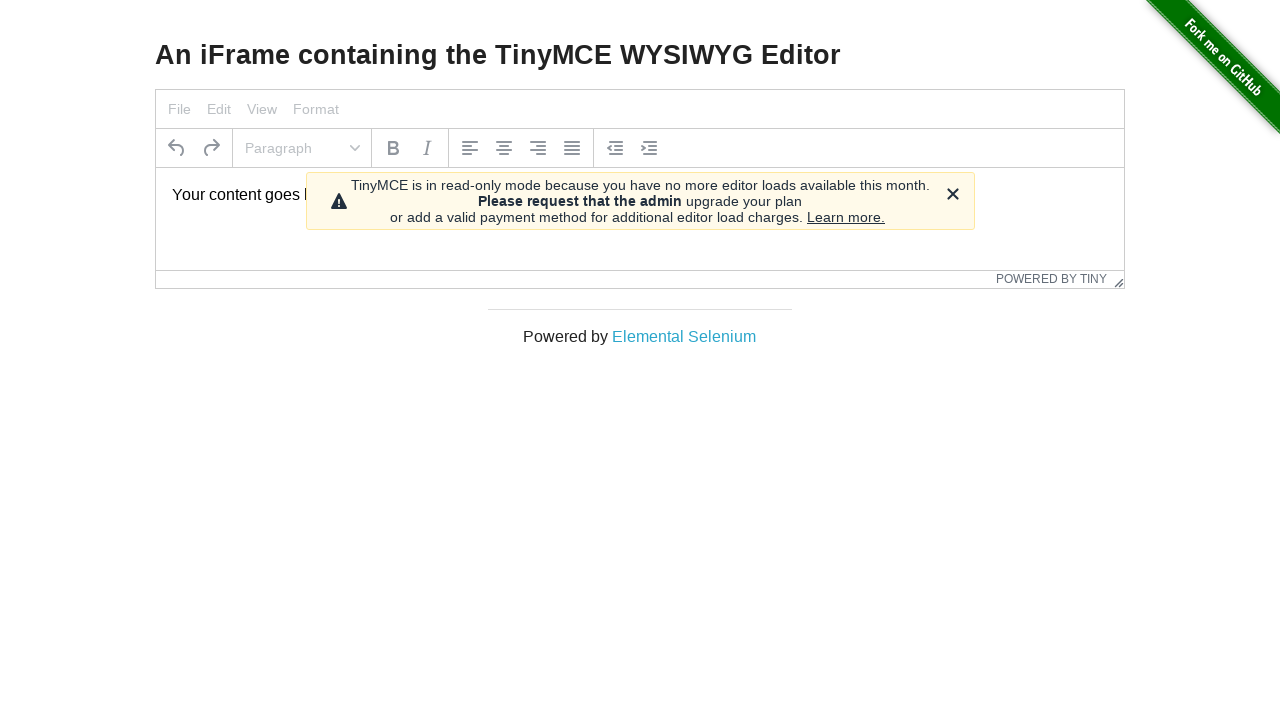

Text element inside iframe is ready
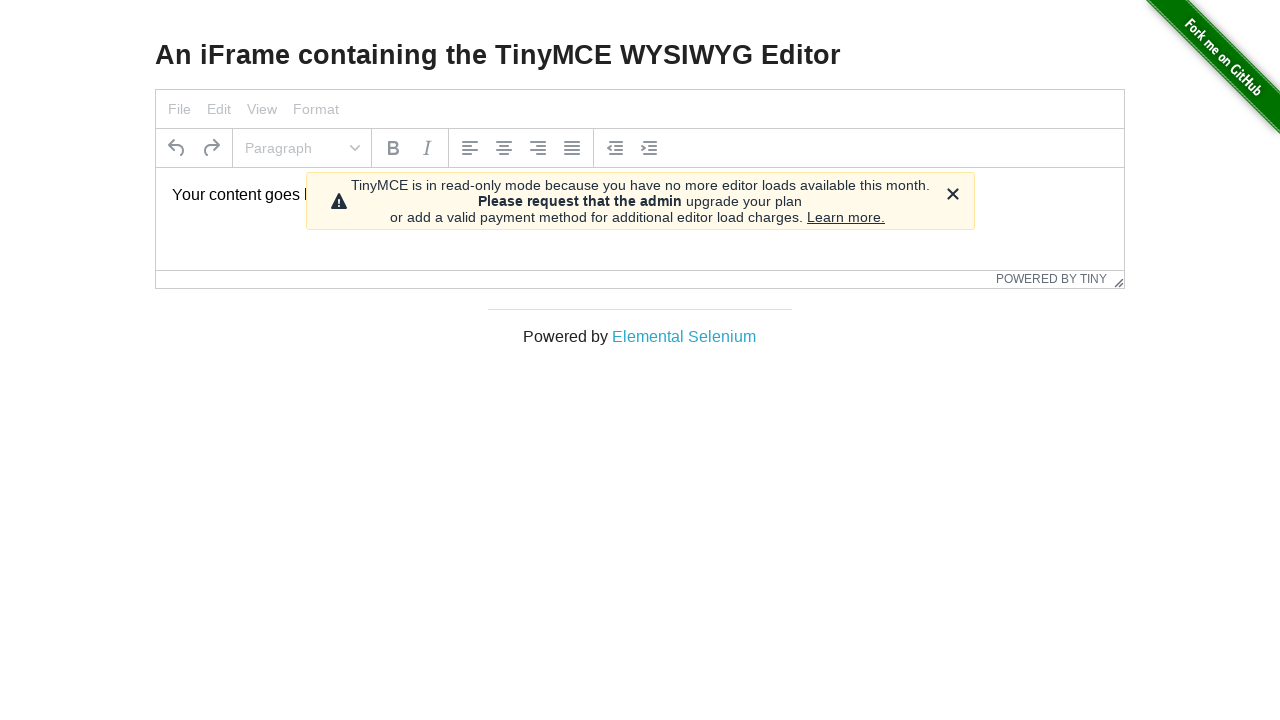

Verified default text content inside iframe: 'Your content goes here.'
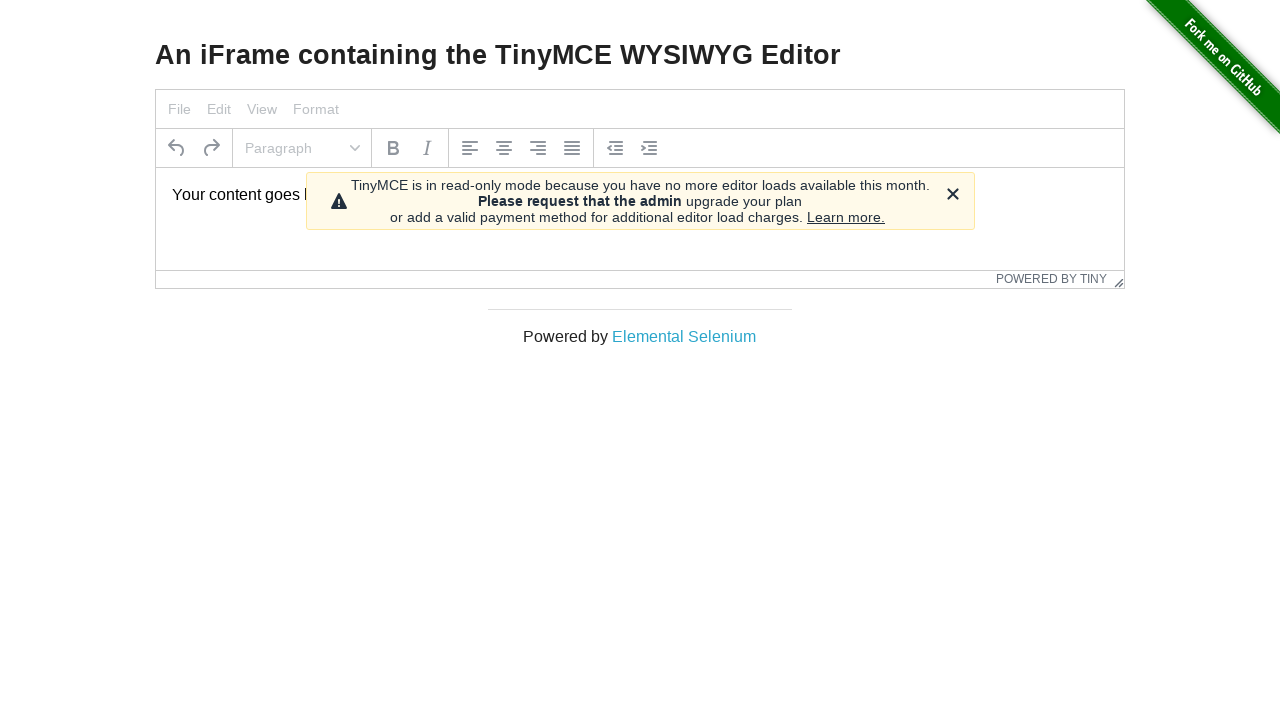

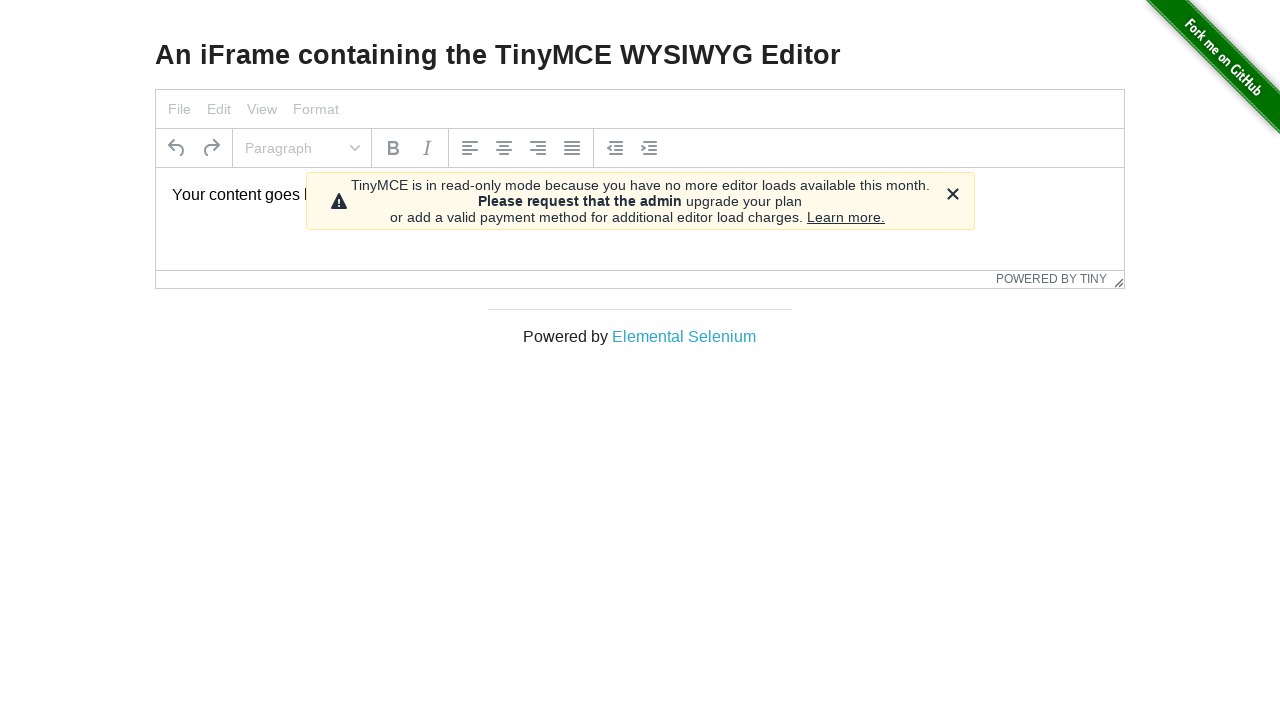